Tests navigation to a product detail page by clicking on a product name

Starting URL: https://www.saucedemo.com/

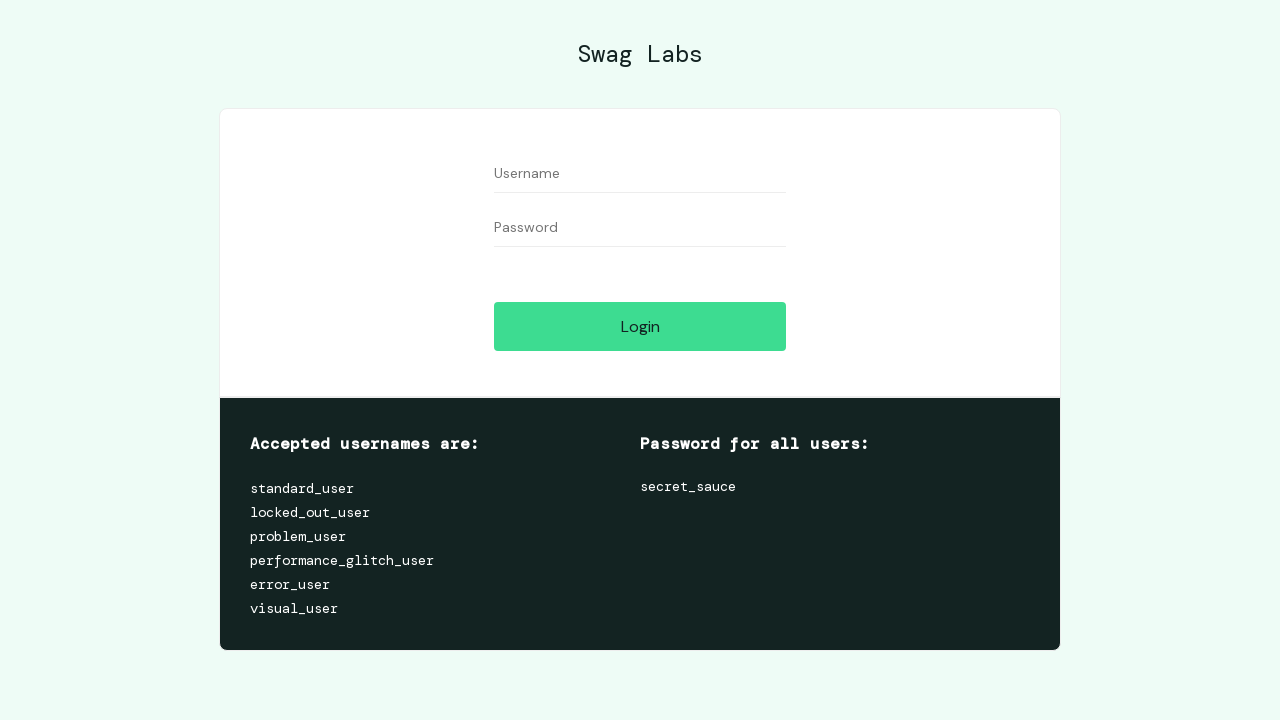

Filled username field with 'standard_user' on #user-name
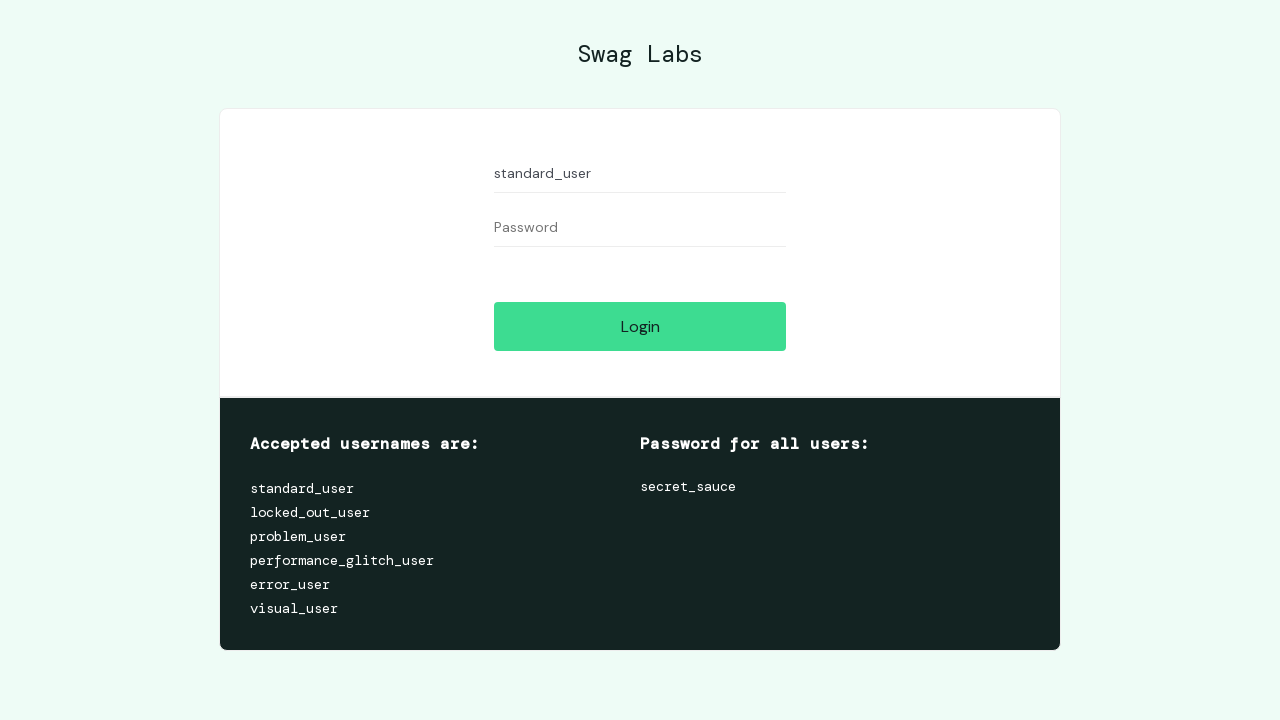

Filled password field with 'secret_sauce' on #password
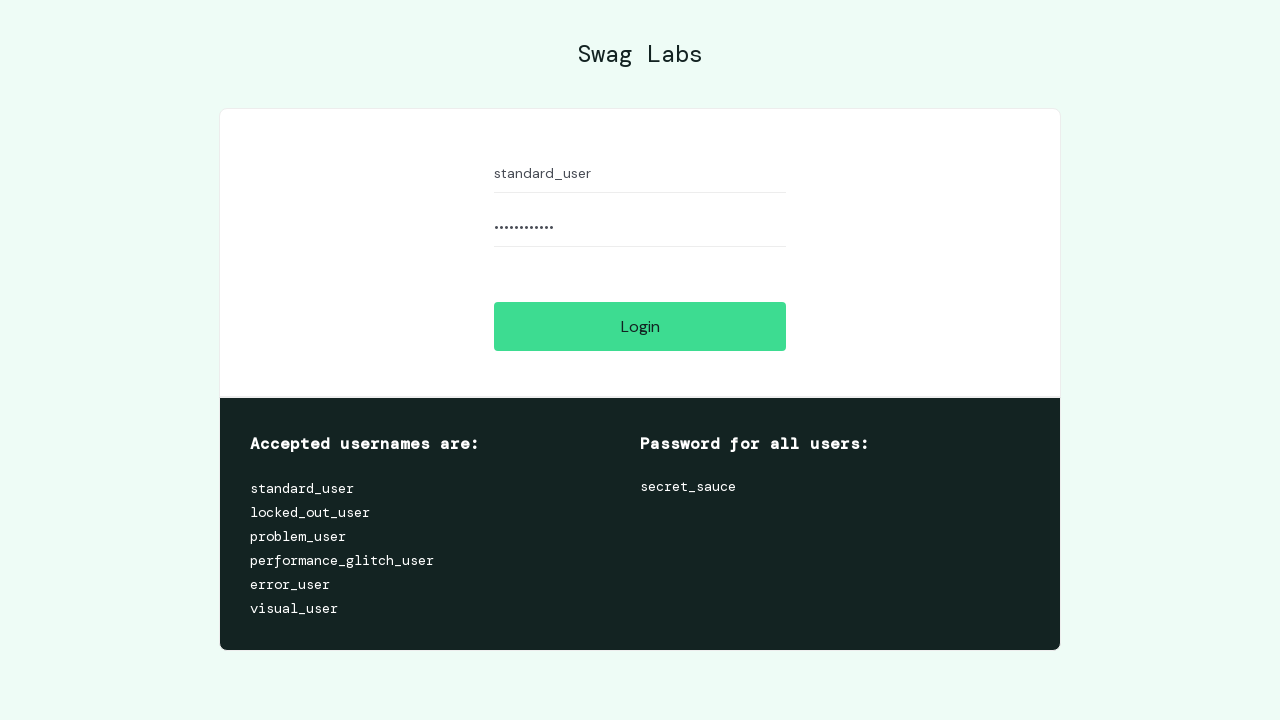

Clicked login button at (640, 326) on #login-button
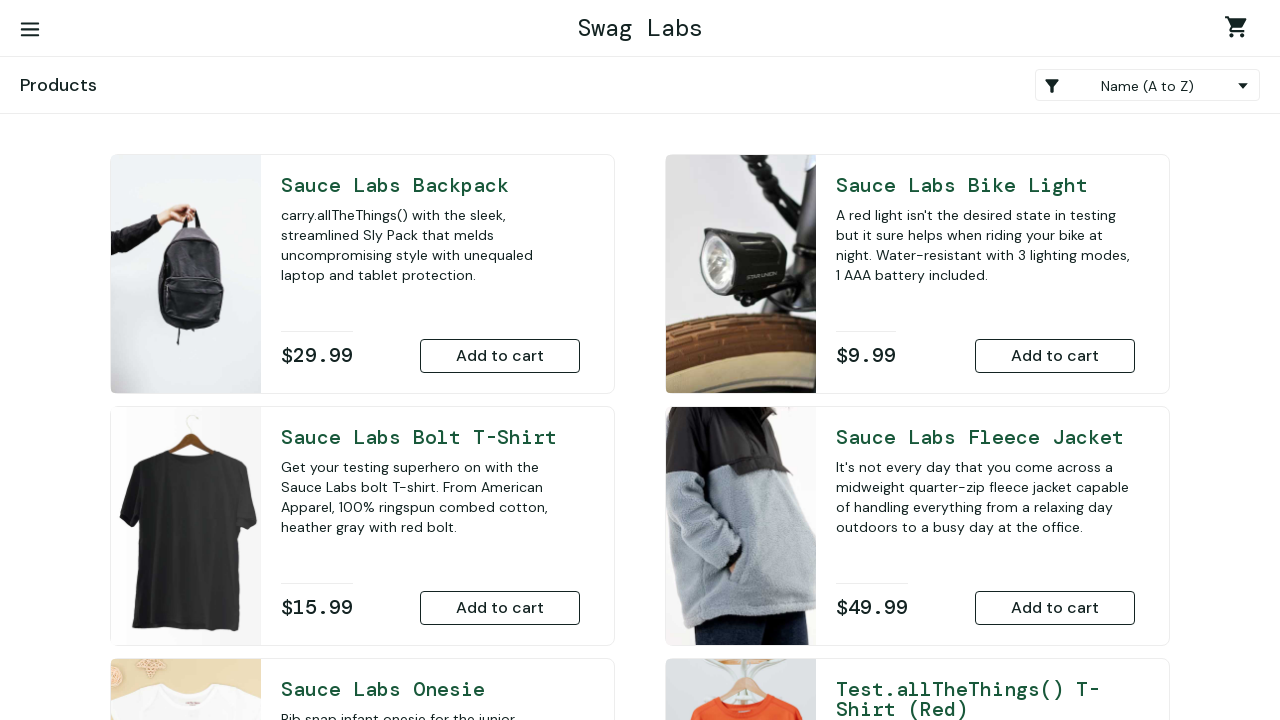

Product name selector became available
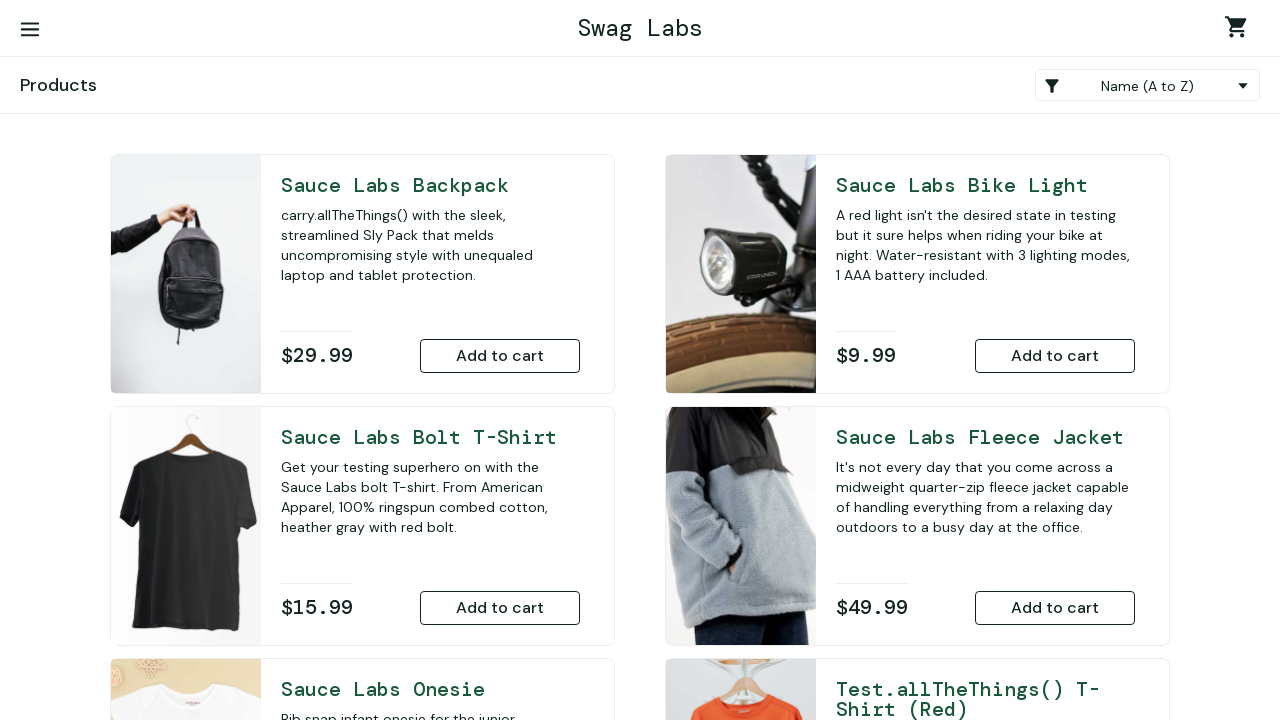

Clicked on first product name to navigate to product detail page at (430, 185) on .inventory_item_name
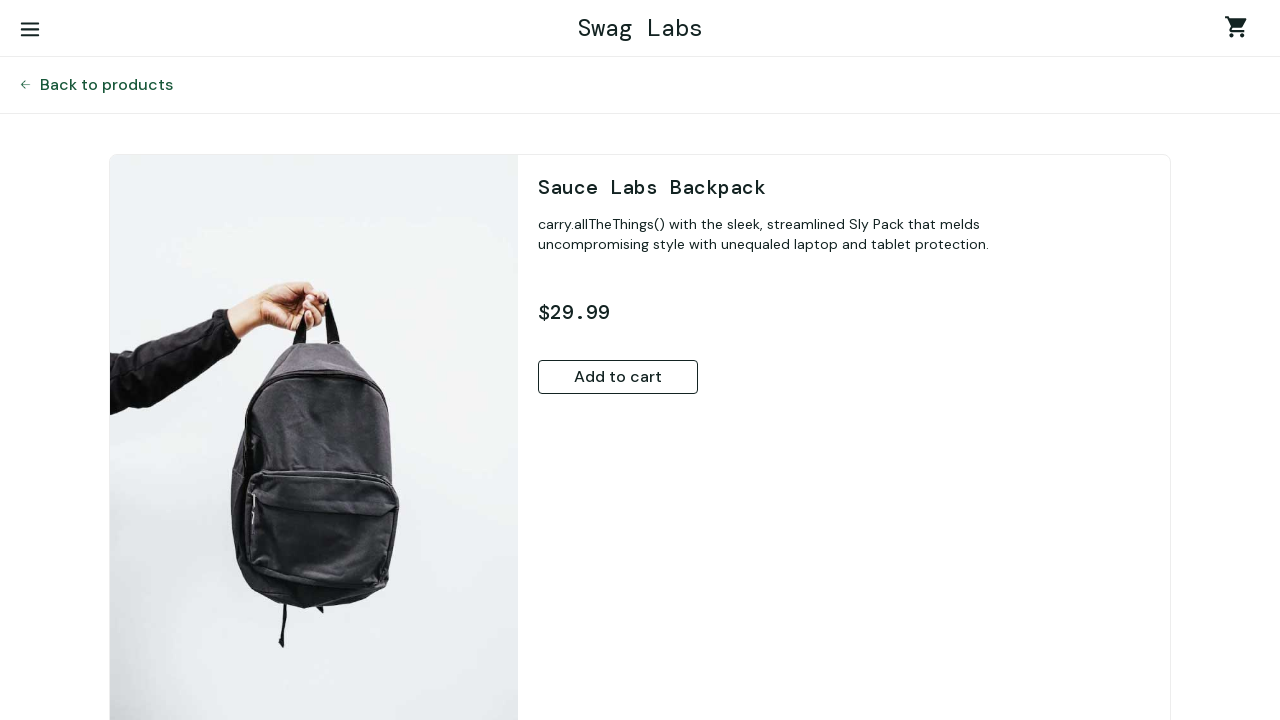

Successfully navigated to product detail page (id=4)
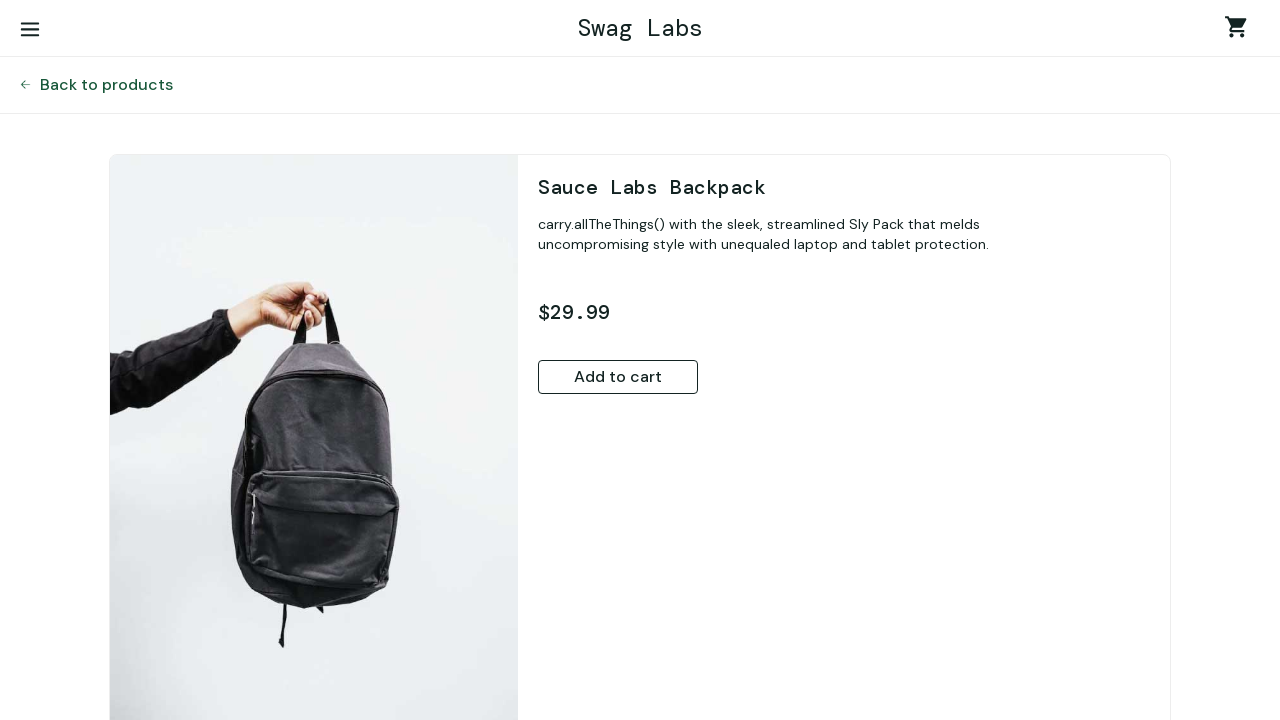

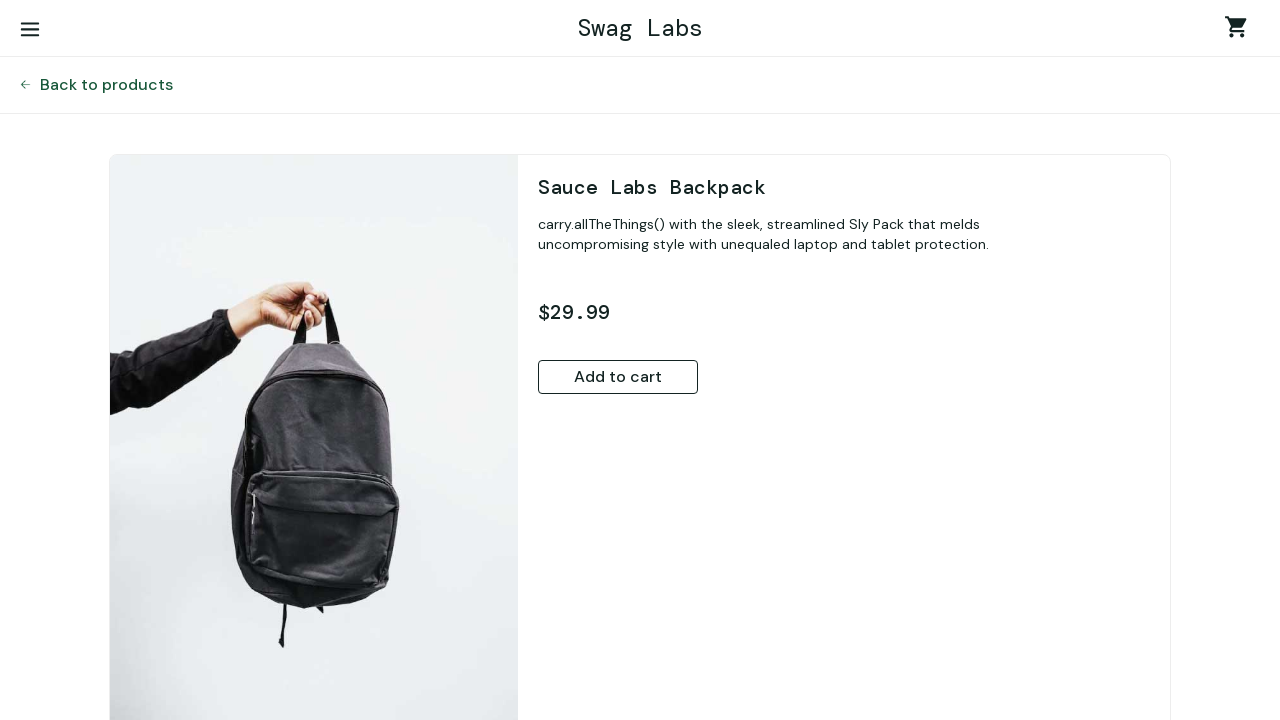